Tests passenger count increment functionality by clicking the passenger info dropdown and incrementing adult and child counts multiple times

Starting URL: https://rahulshettyacademy.com/dropdownsPractise/

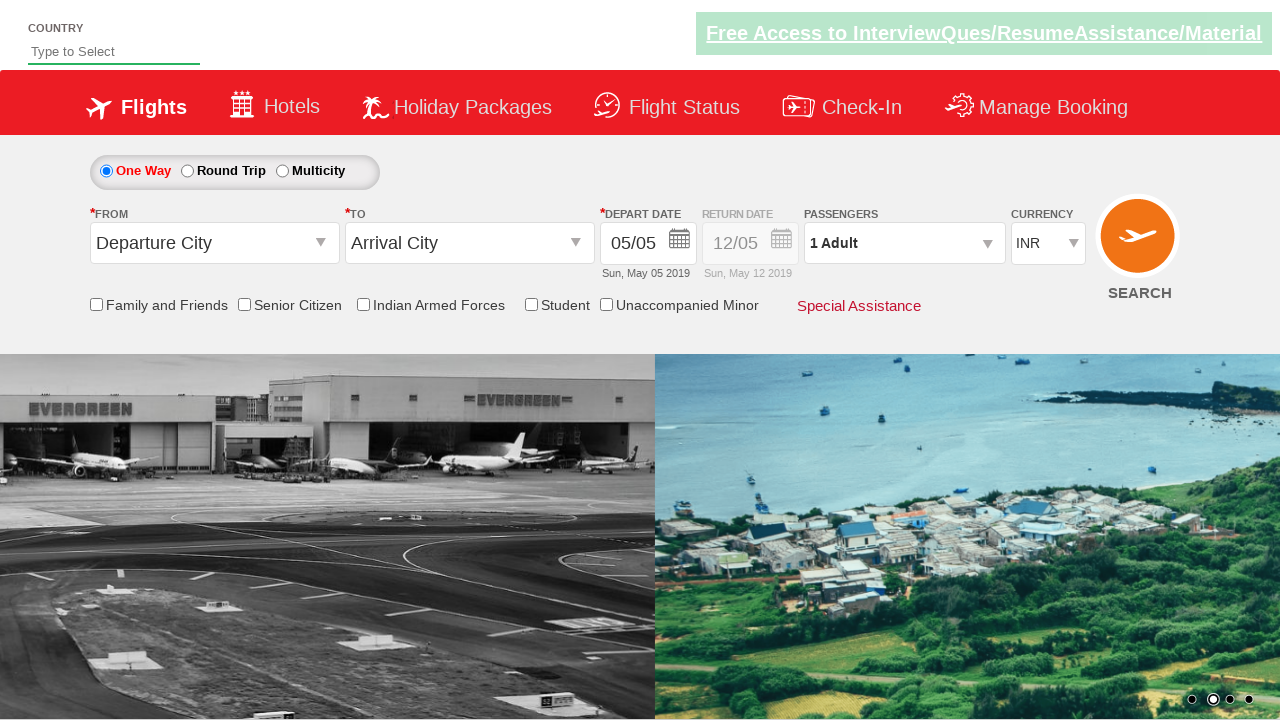

Clicked passenger info dropdown to open it at (904, 243) on #divpaxinfo
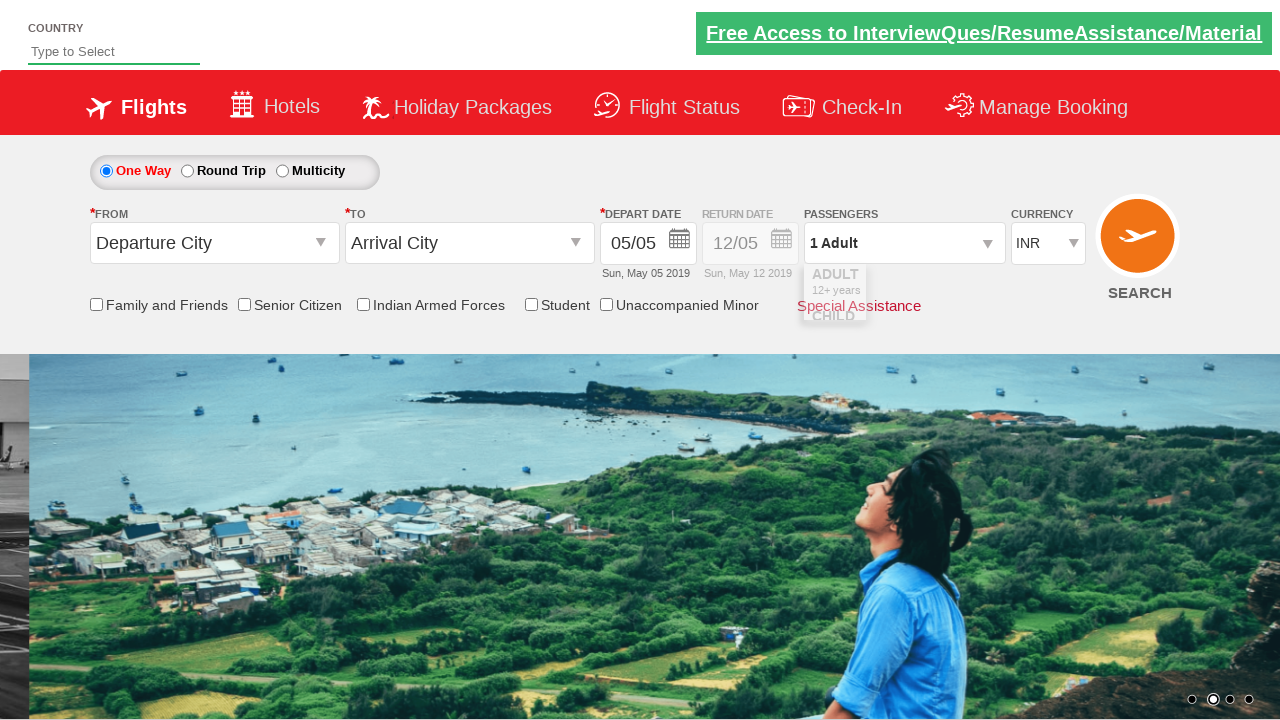

Waited for dropdown to be ready
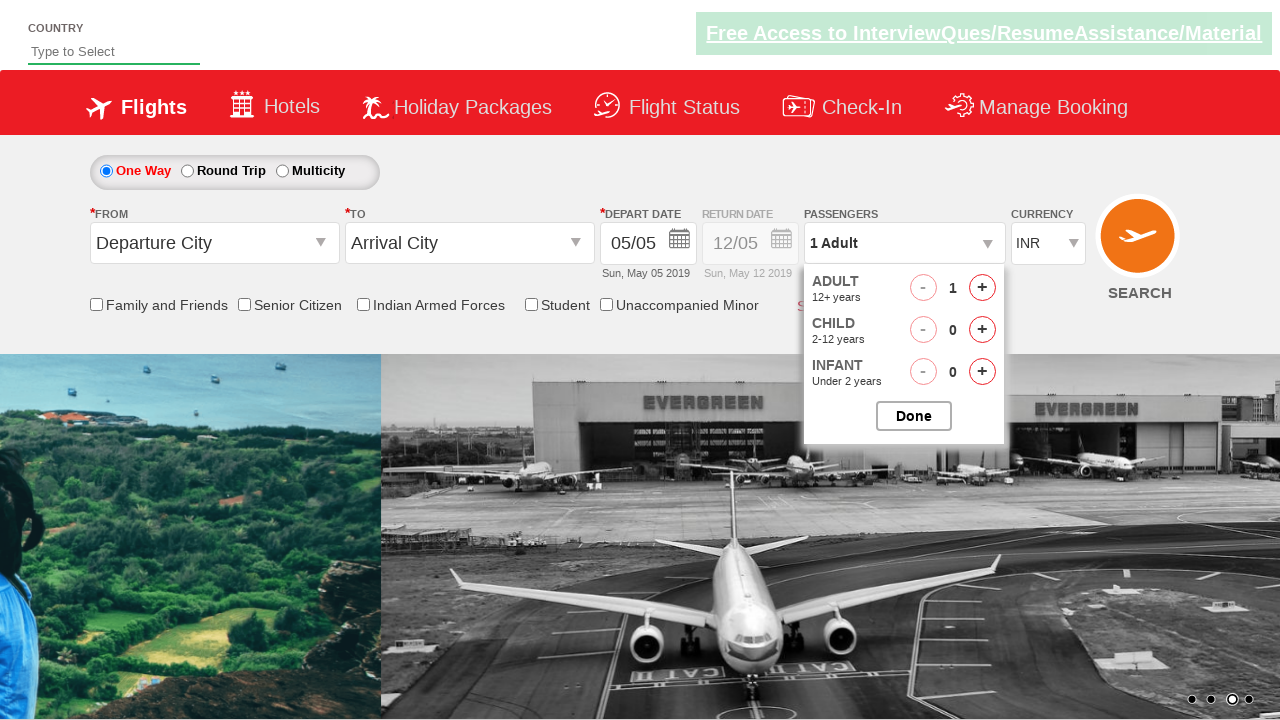

Incremented adult count (iteration 1 of 3) at (982, 288) on #hrefIncAdt
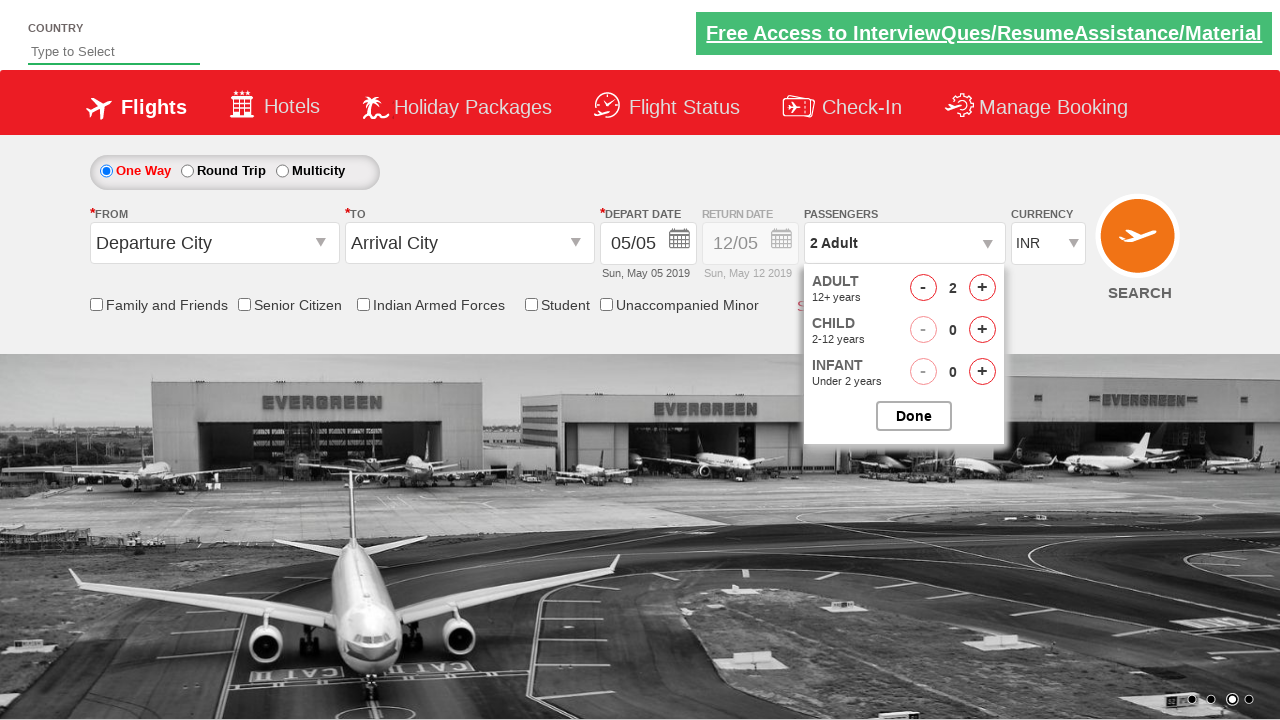

Incremented adult count (iteration 2 of 3) at (982, 288) on #hrefIncAdt
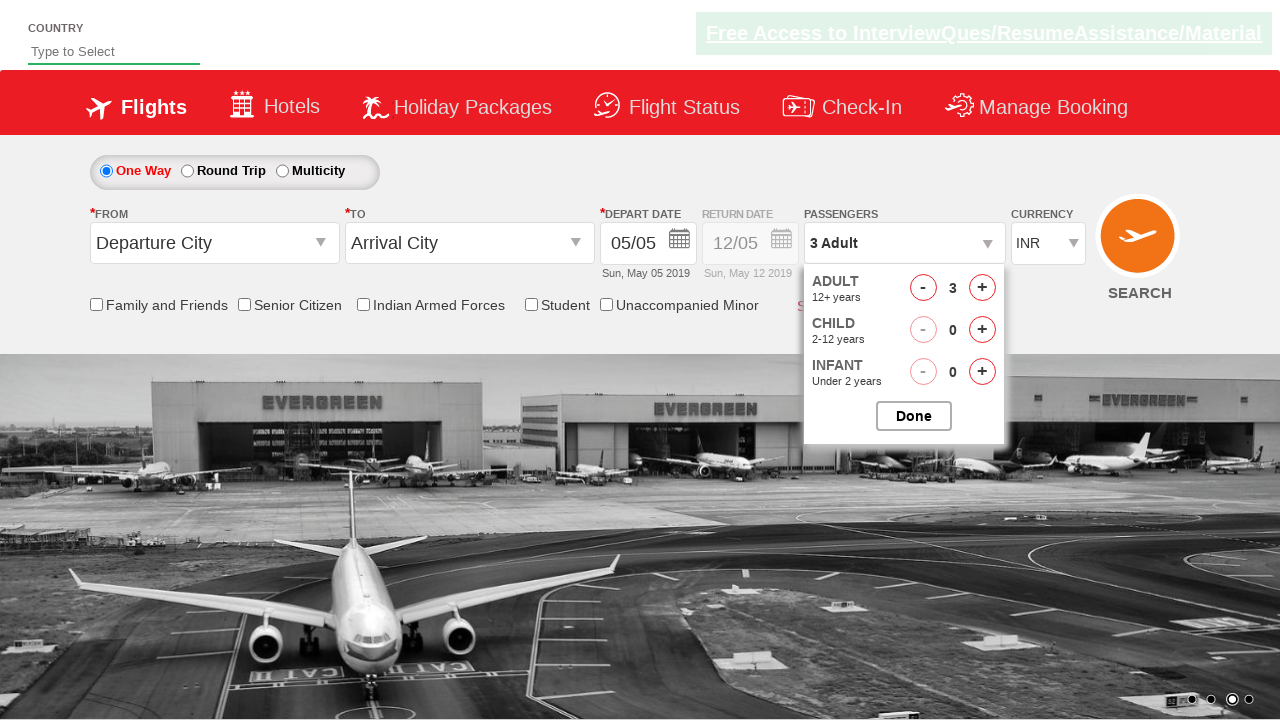

Incremented adult count (iteration 3 of 3) at (982, 288) on #hrefIncAdt
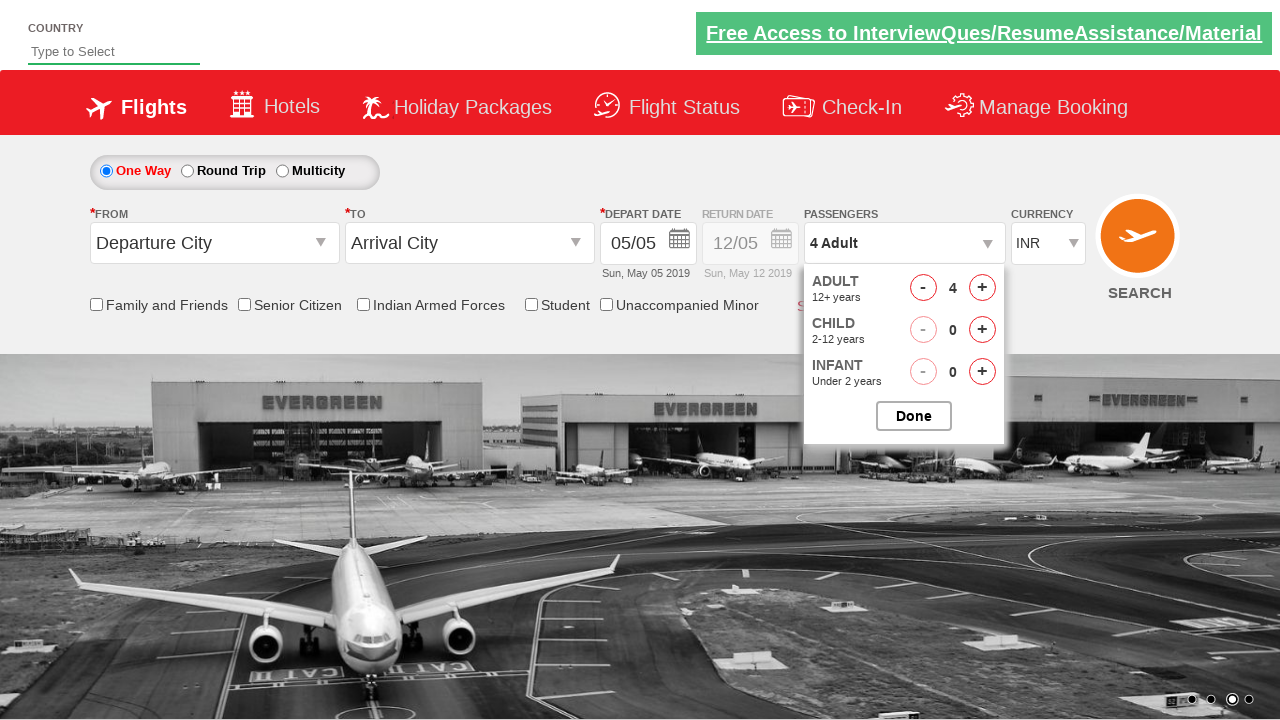

Incremented child count (iteration 1 of 3) at (982, 330) on #hrefIncChd
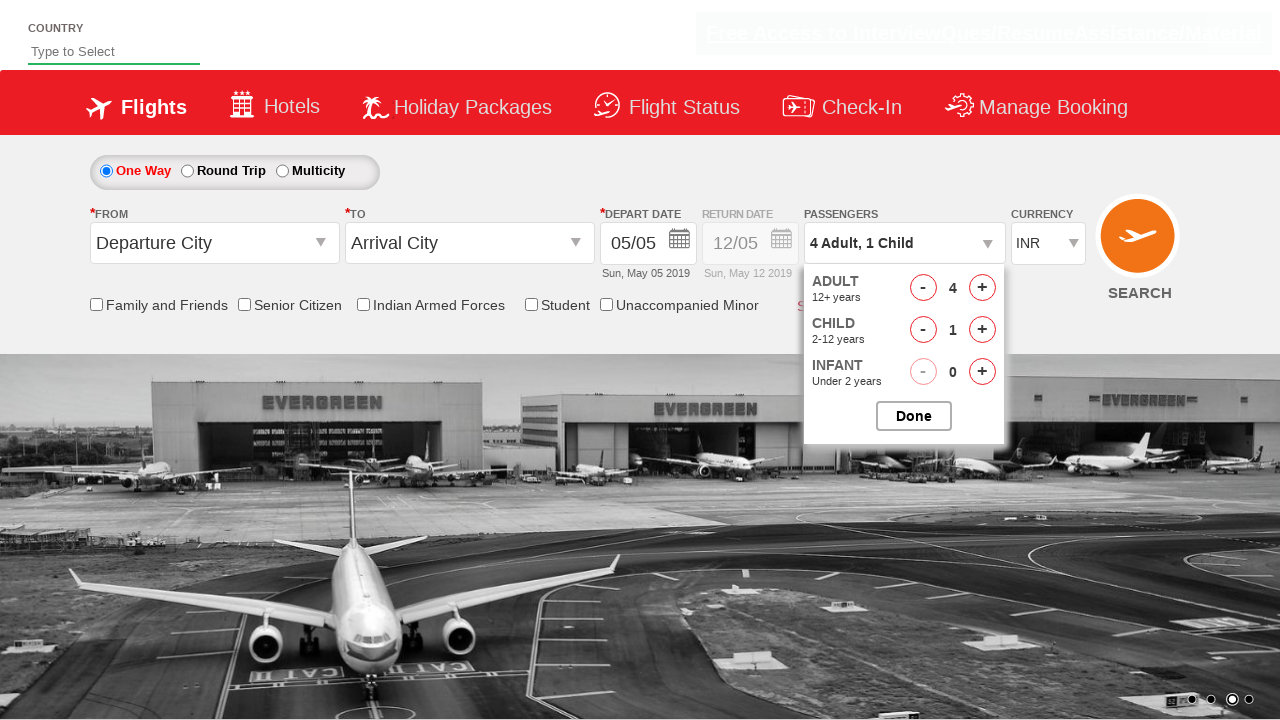

Incremented child count (iteration 2 of 3) at (982, 330) on #hrefIncChd
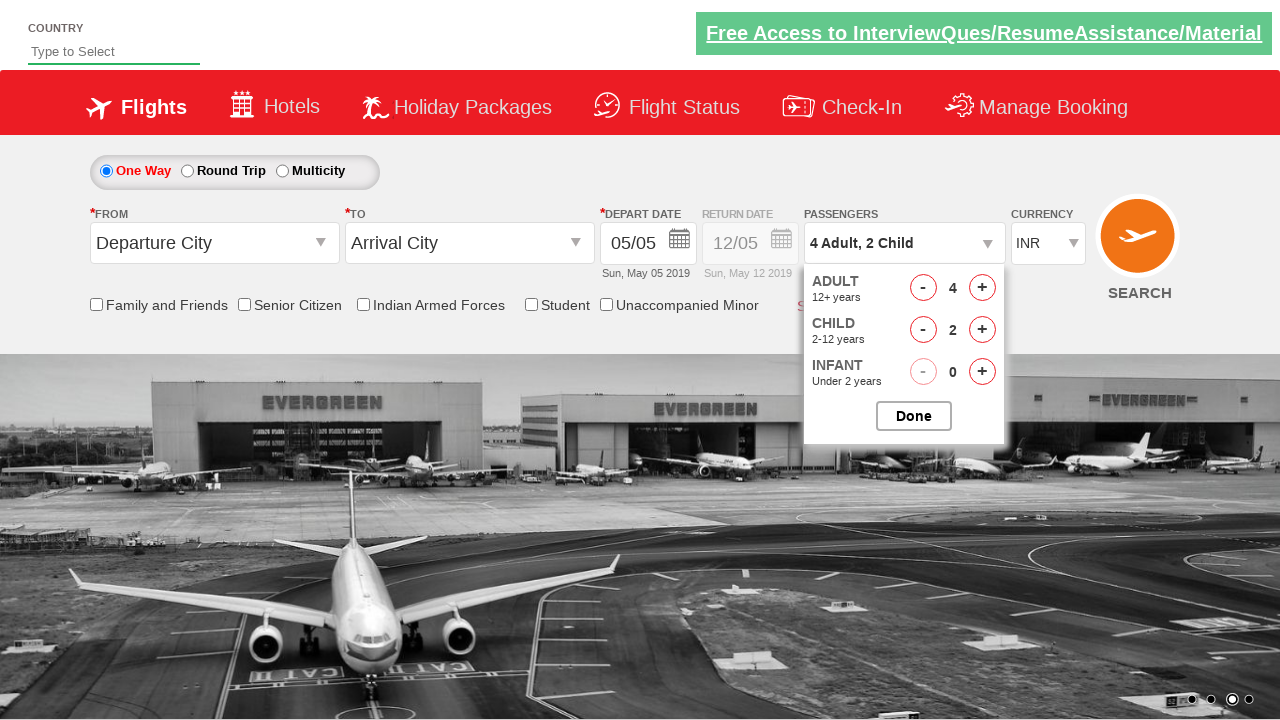

Incremented child count (iteration 3 of 3) at (982, 330) on #hrefIncChd
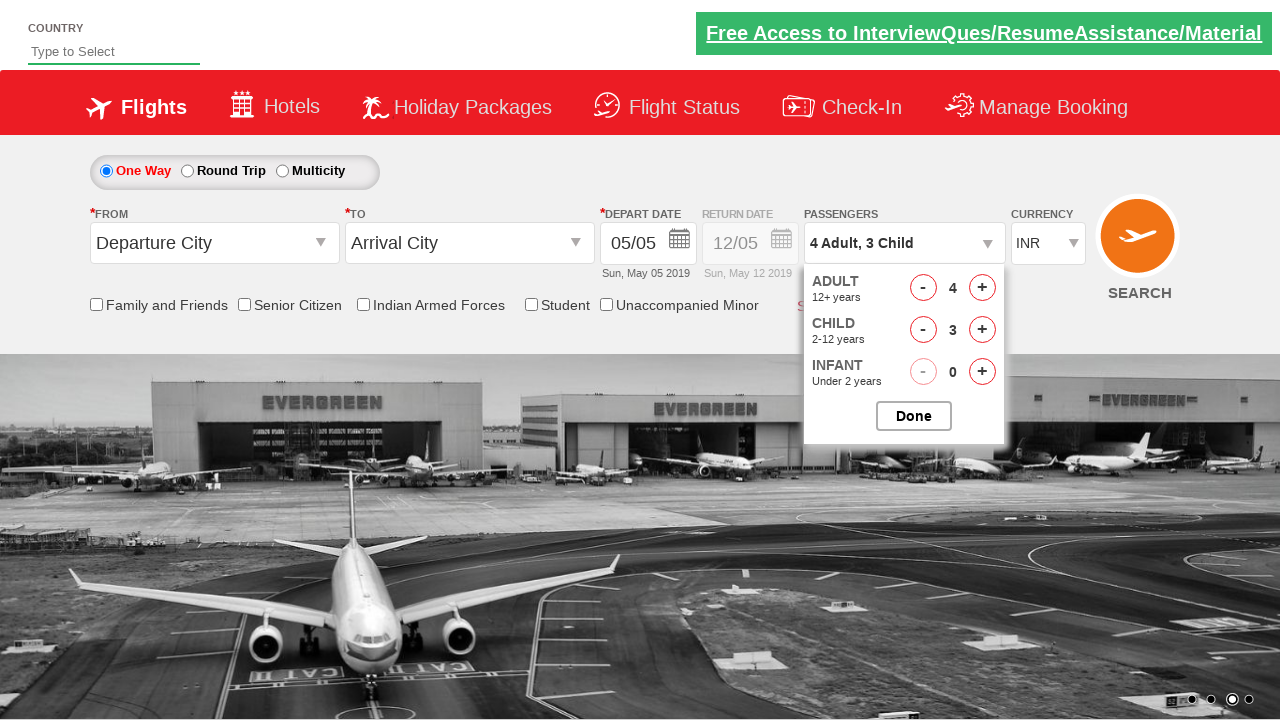

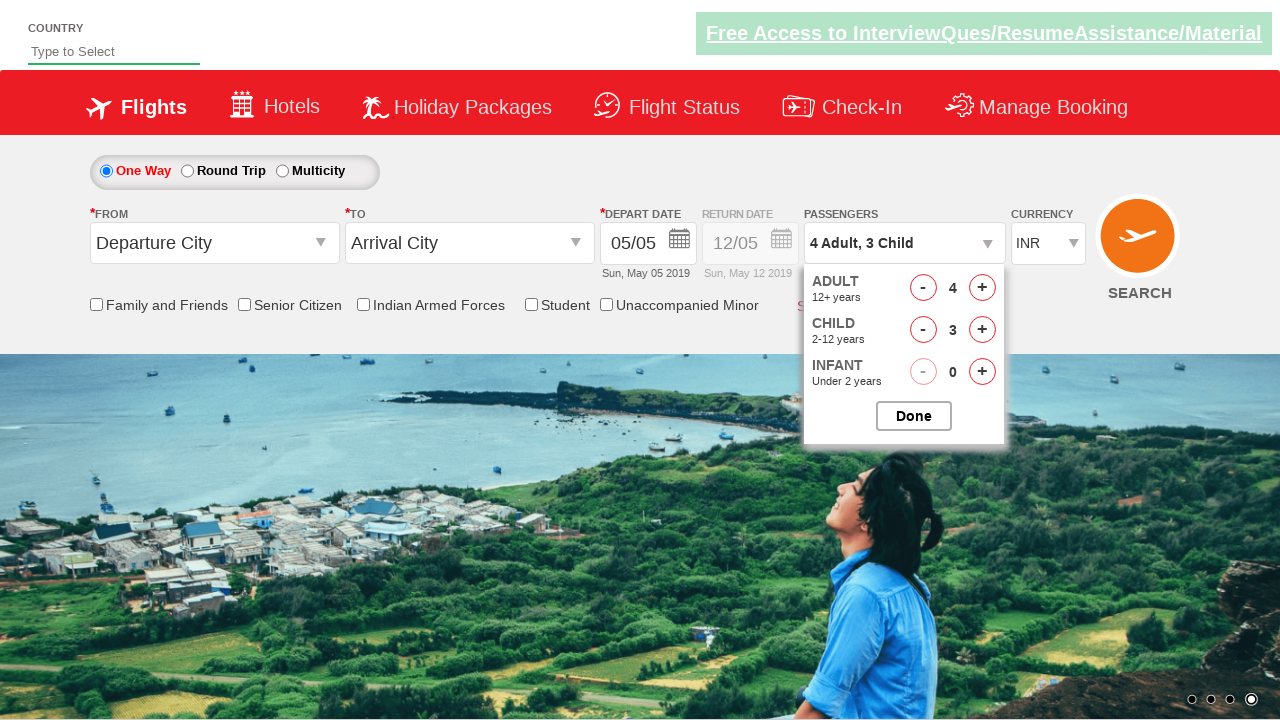